Tests opting out of A/B tests by adding an opt-out cookie before visiting the A/B test page, then navigating to the test page and confirming the opt-out is active.

Starting URL: http://the-internet.herokuapp.com

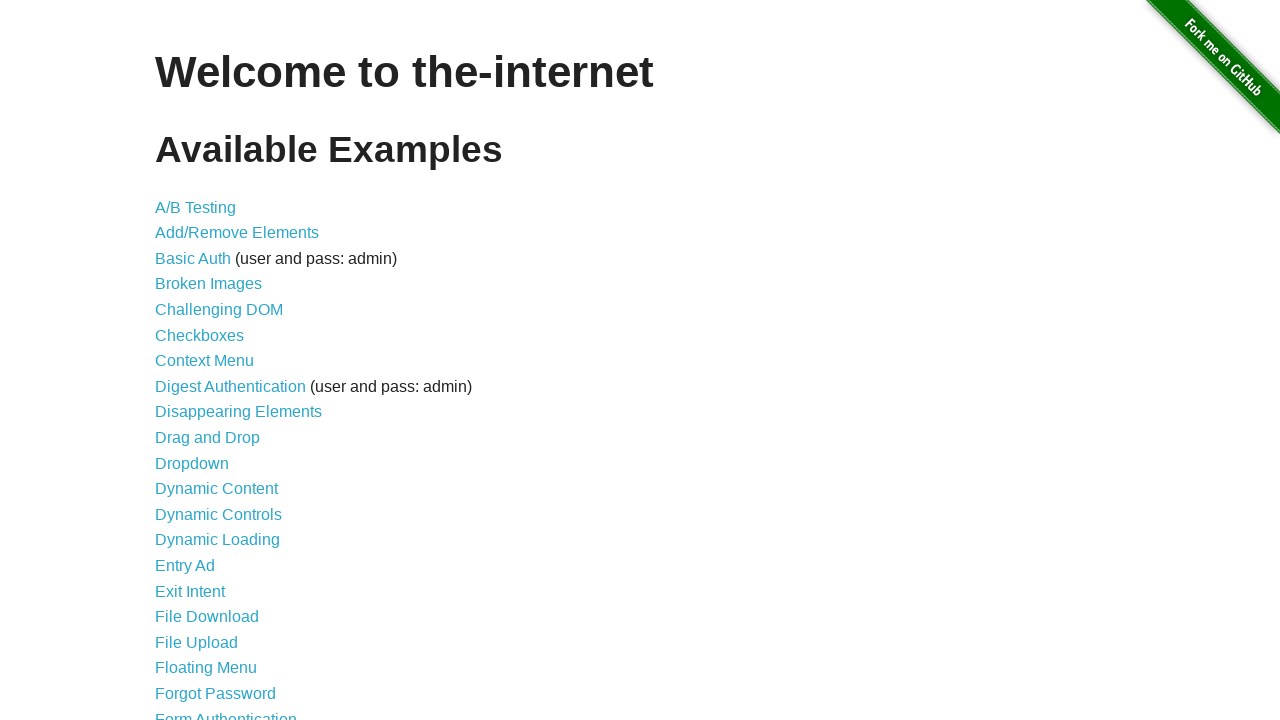

Added optimizelyOptOut cookie to opt out of A/B tests
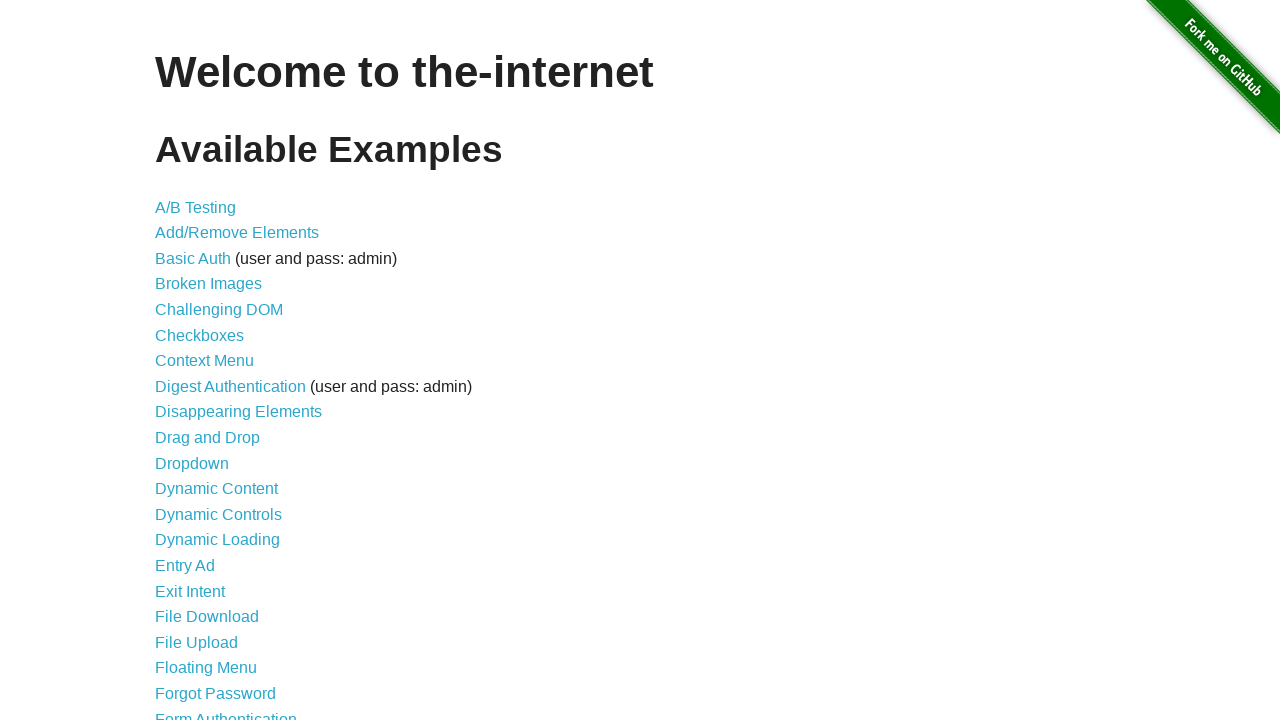

Navigated to A/B test page
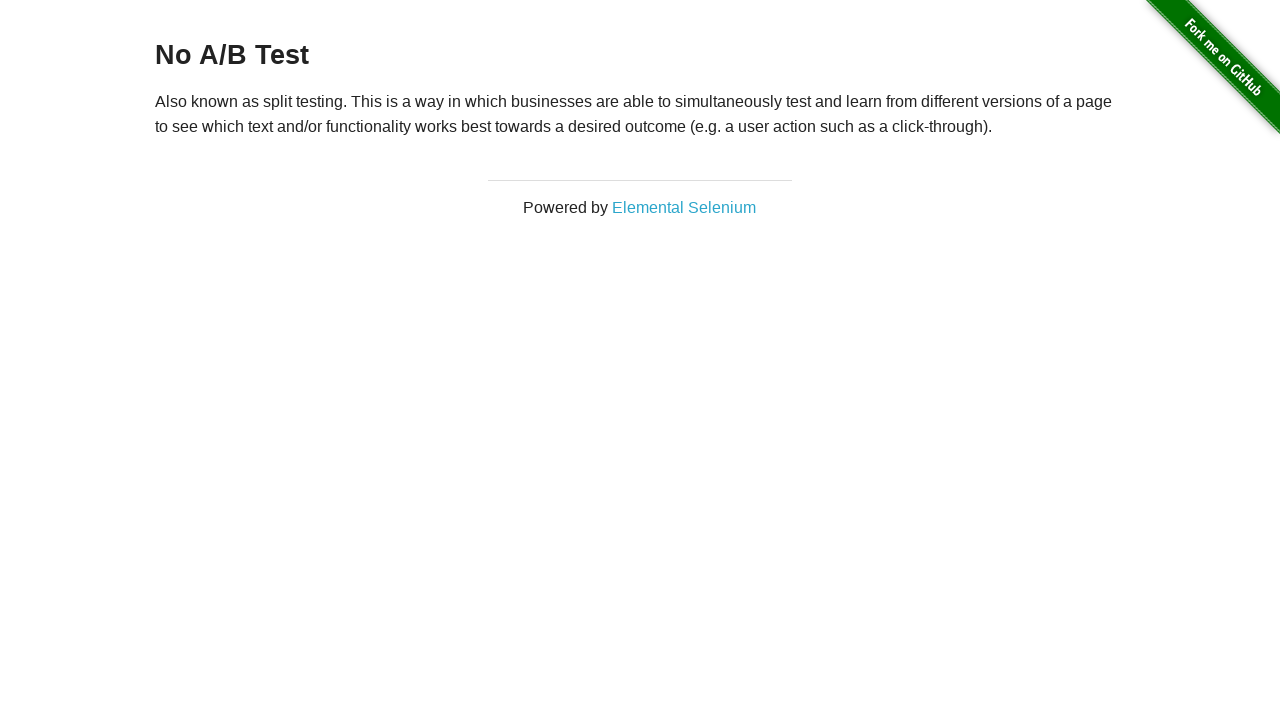

Retrieved heading text to verify opt-out status
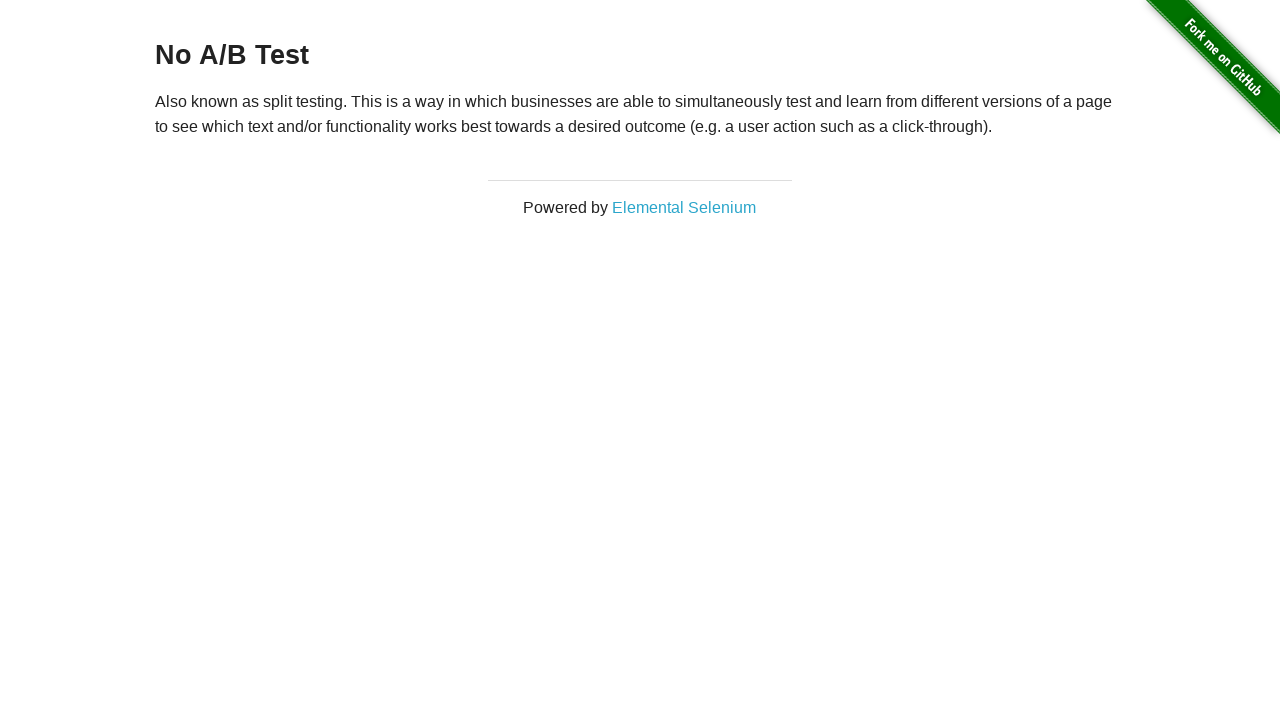

Confirmed opt-out is active - heading shows 'No A/B Test'
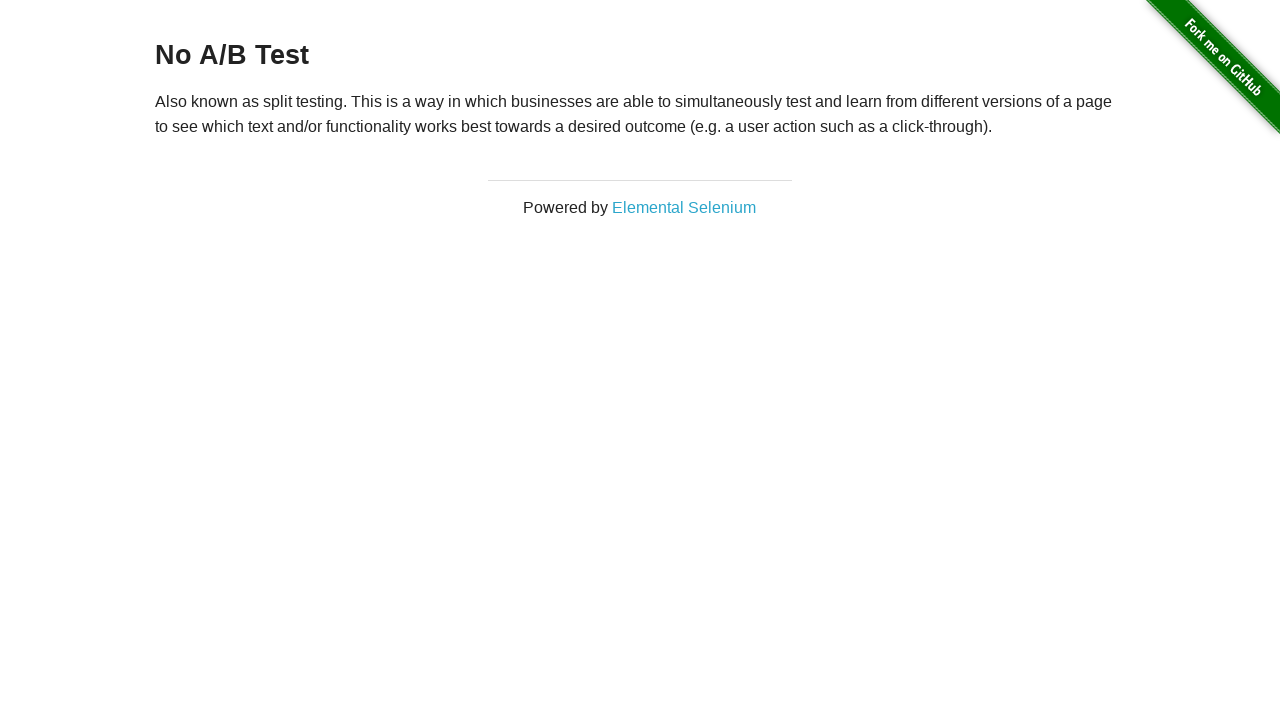

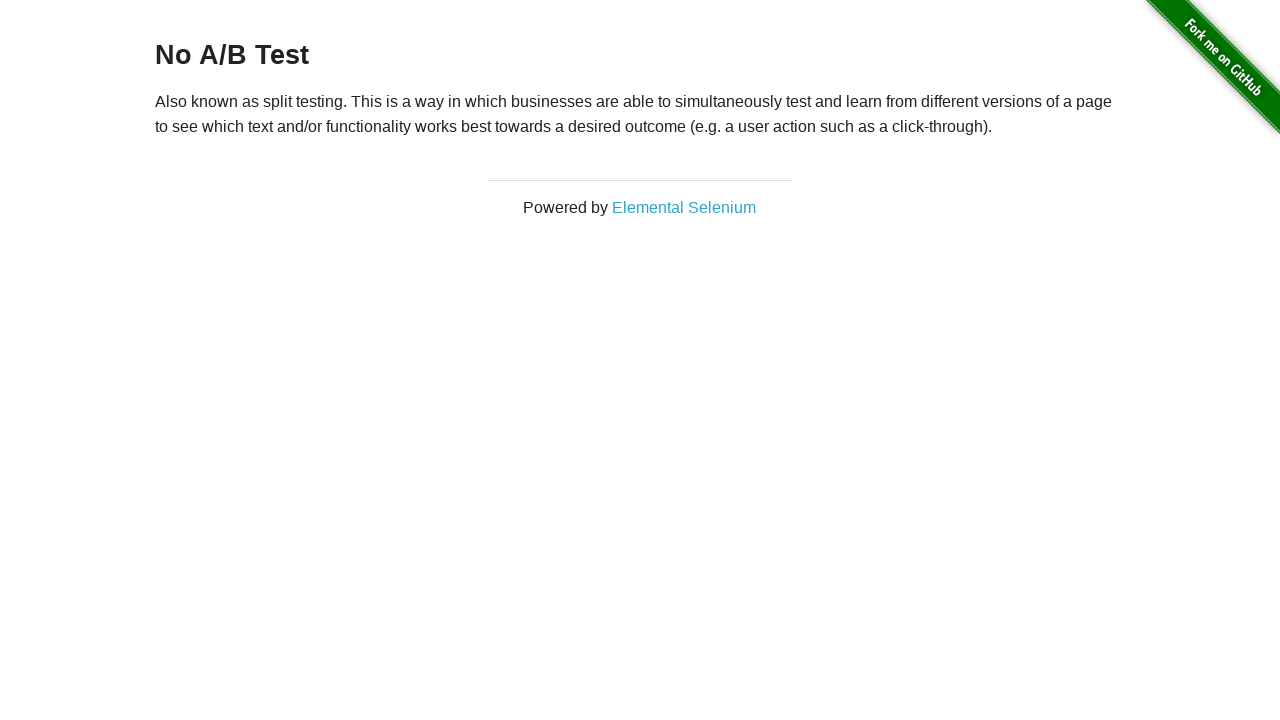